Tests form submission on W3Schools HTML form demo by switching to an iframe, filling first and last name fields, and clicking the submit button

Starting URL: https://www.w3schools.com/html/tryit.asp?filename=tryhtml_form_submit

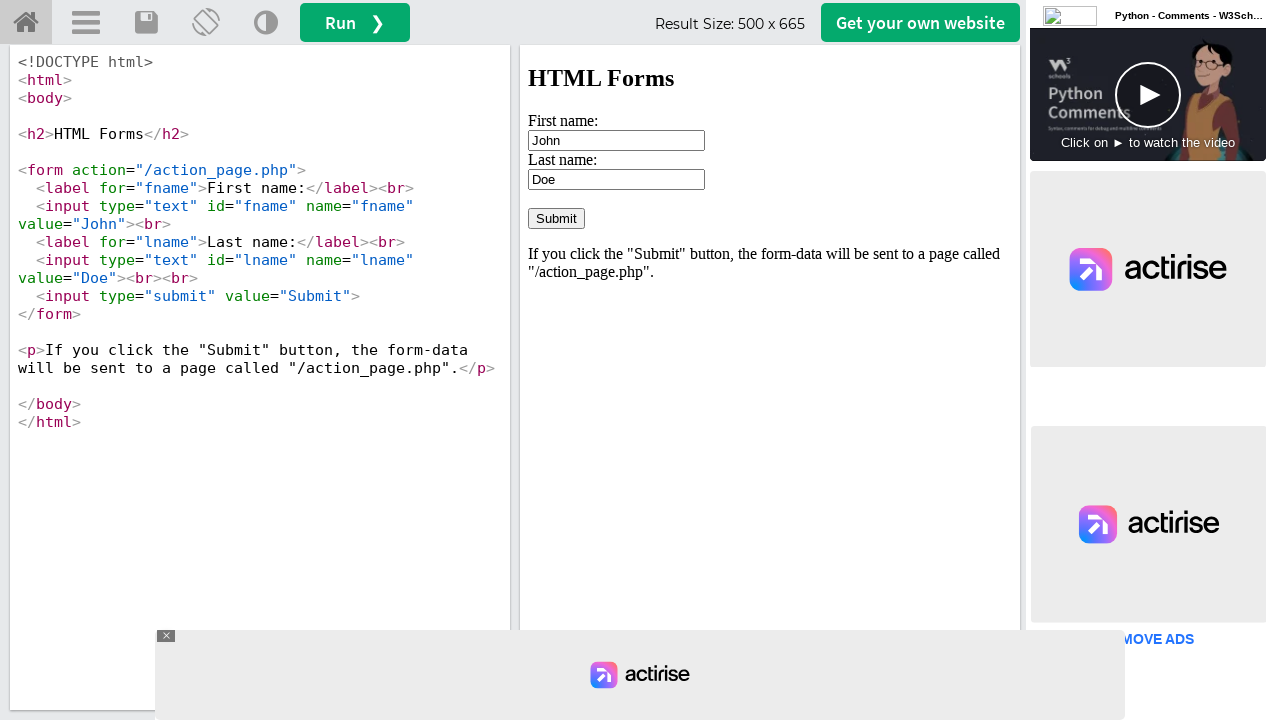

Located and switched to iframe containing the form
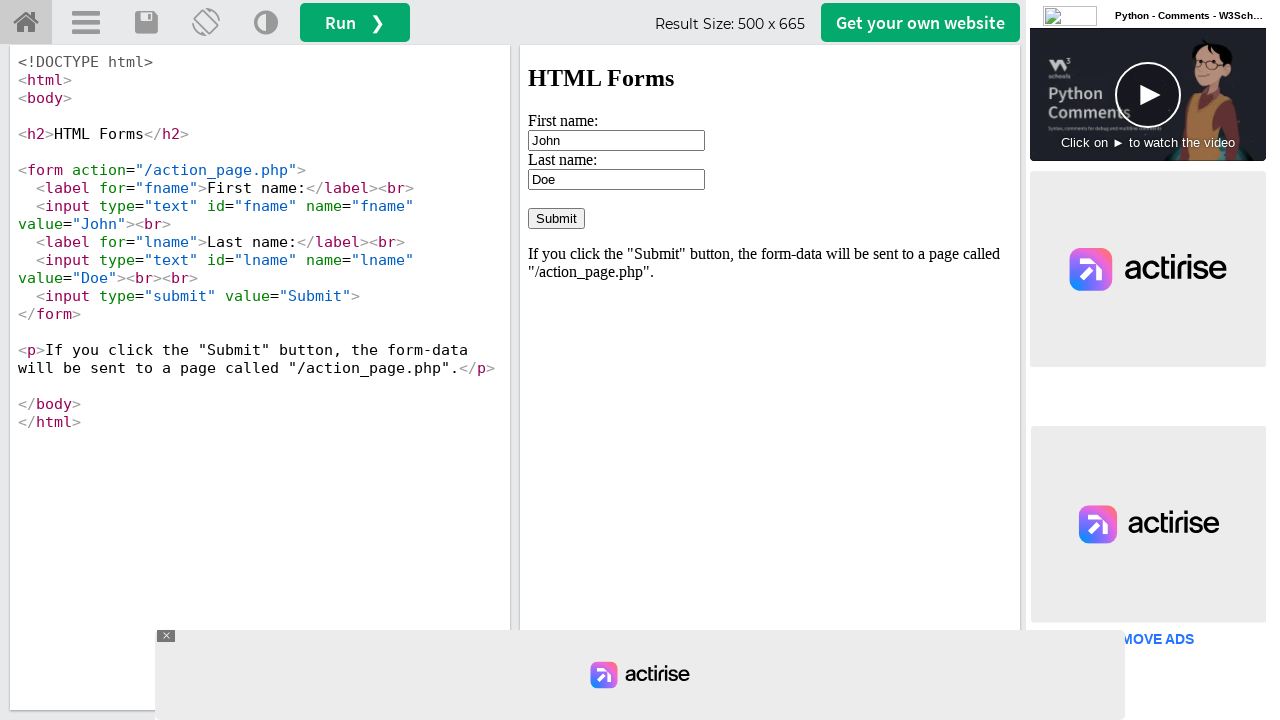

Cleared first name field on xpath=//div[@id='iframecontainer']//iframe >> nth=0 >> internal:control=enter-fr
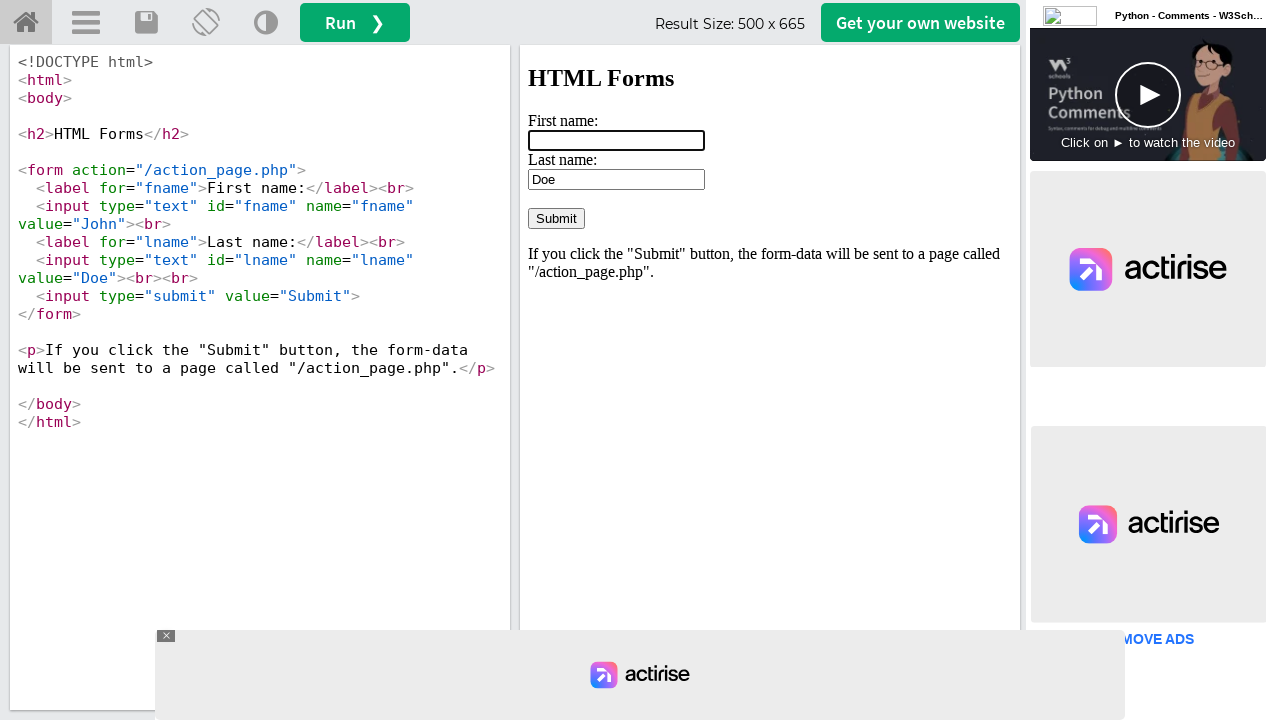

Filled first name field with 'abdul' on xpath=//div[@id='iframecontainer']//iframe >> nth=0 >> internal:control=enter-fr
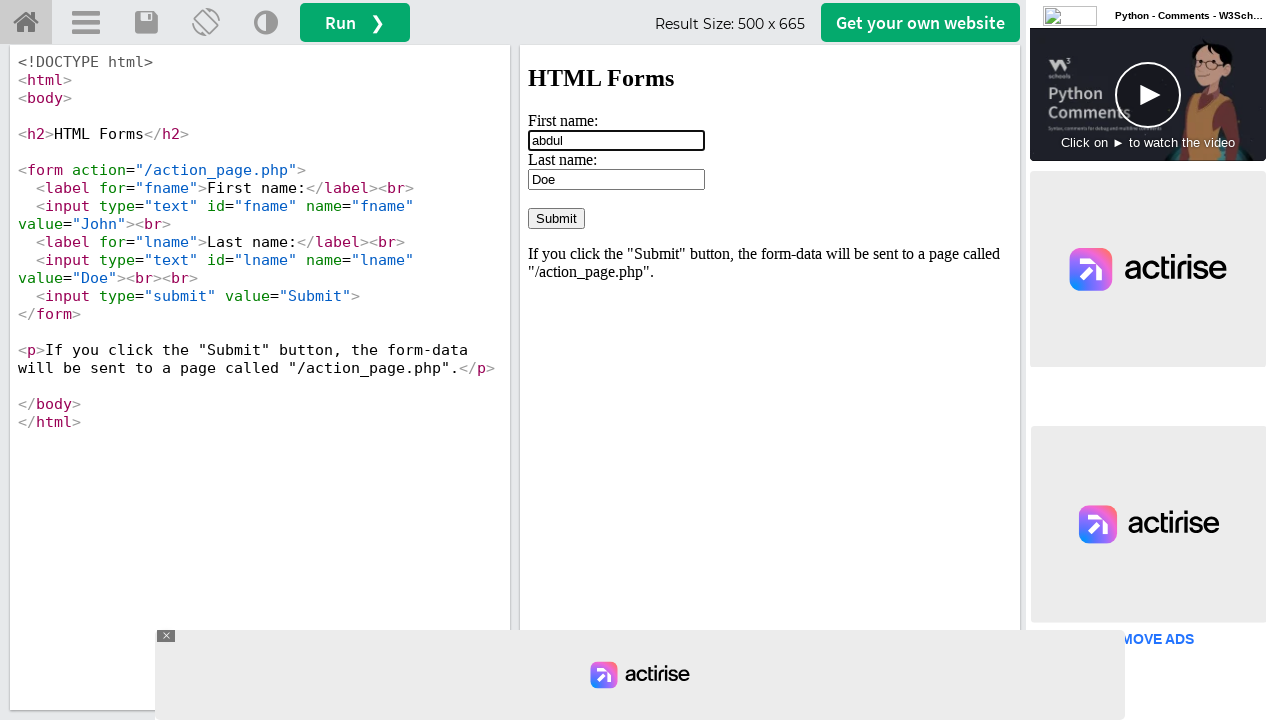

Cleared last name field on xpath=//div[@id='iframecontainer']//iframe >> nth=0 >> internal:control=enter-fr
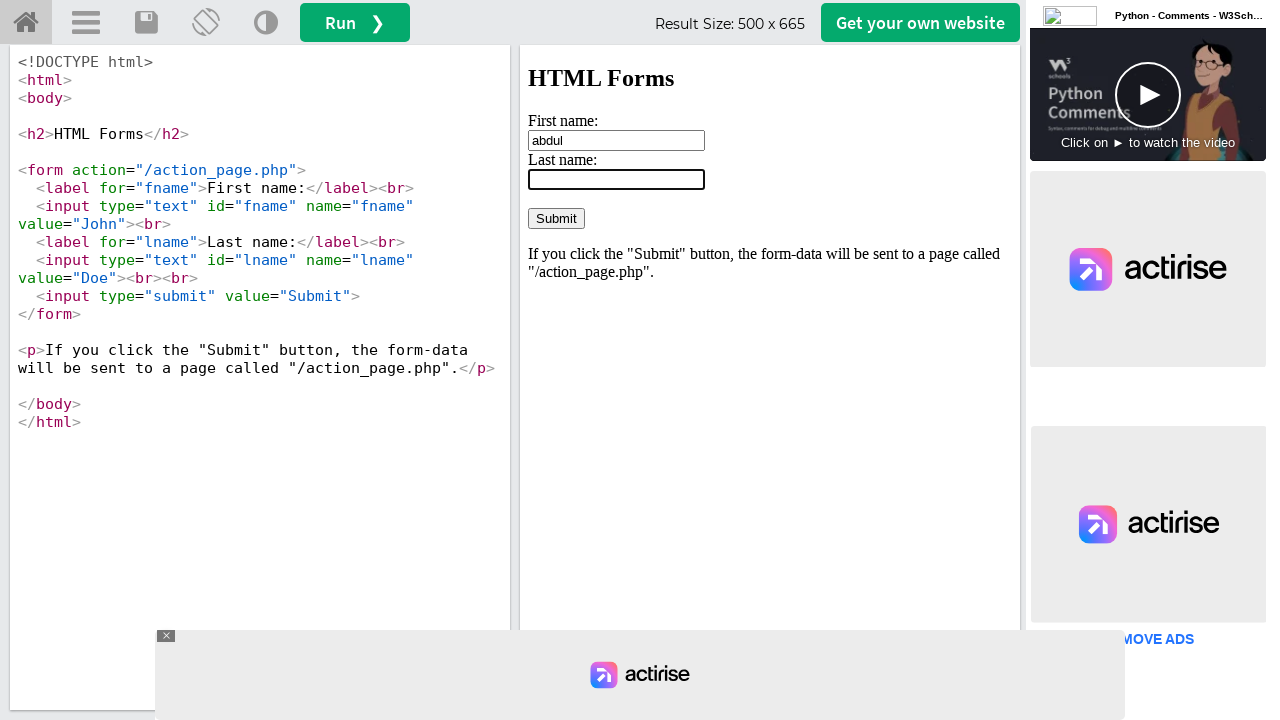

Filled last name field with 'kalam sir' on xpath=//div[@id='iframecontainer']//iframe >> nth=0 >> internal:control=enter-fr
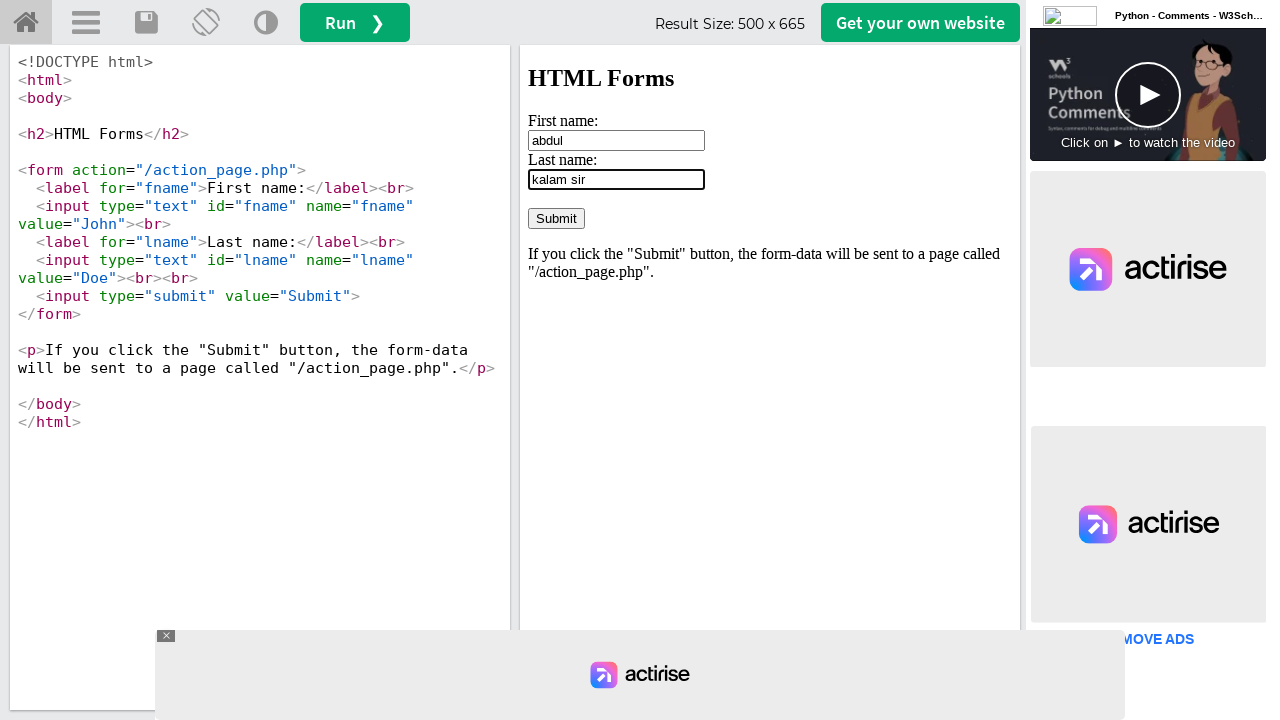

Clicked submit button to submit the form at (556, 218) on xpath=//div[@id='iframecontainer']//iframe >> nth=0 >> internal:control=enter-fr
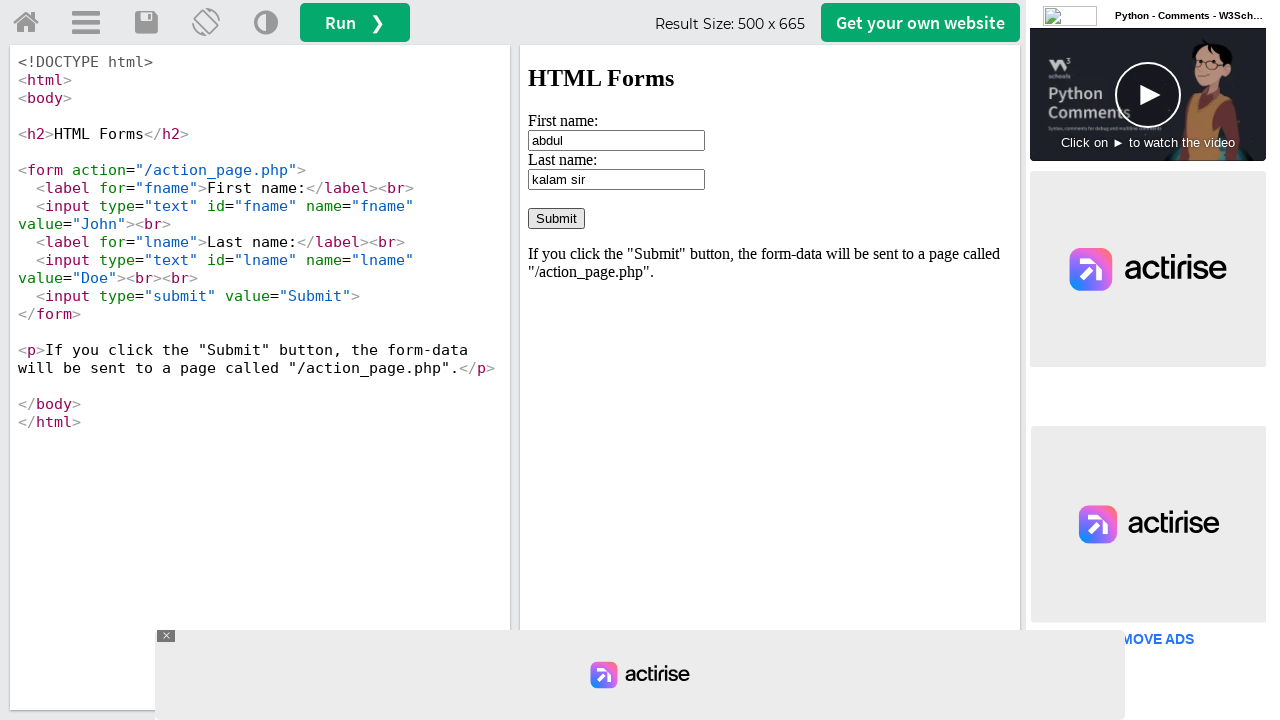

Waited for form submission to process
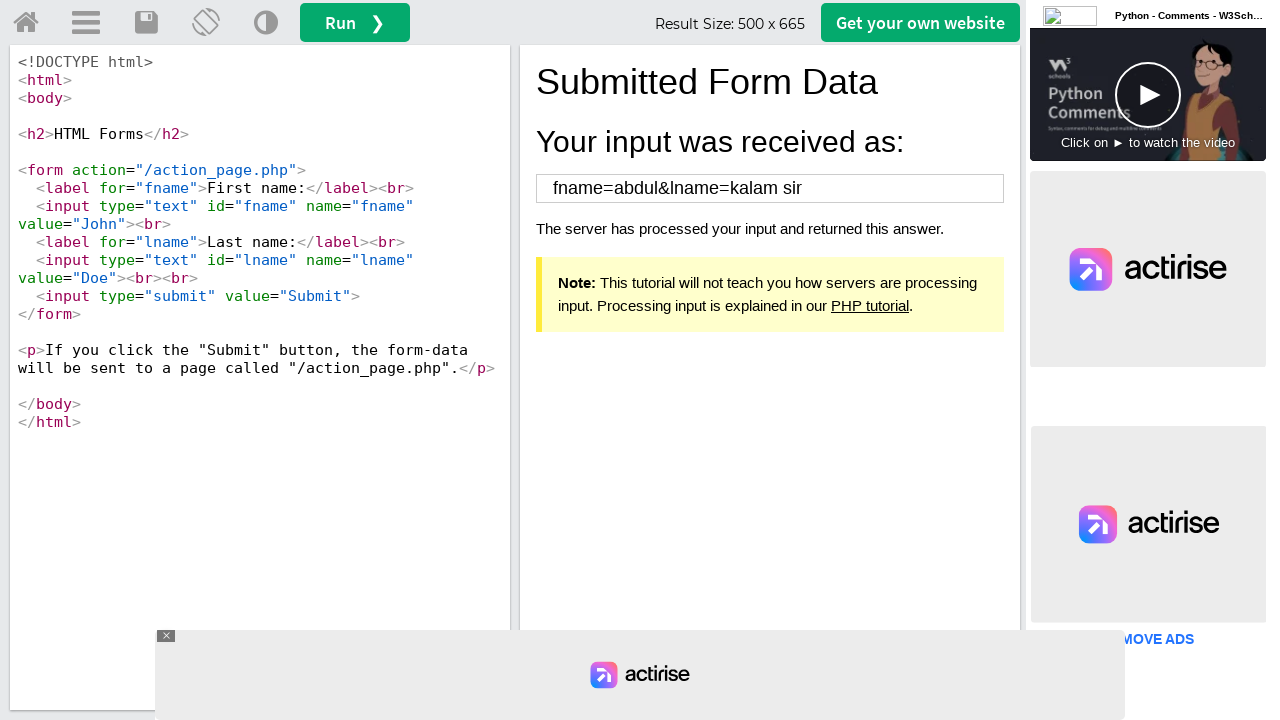

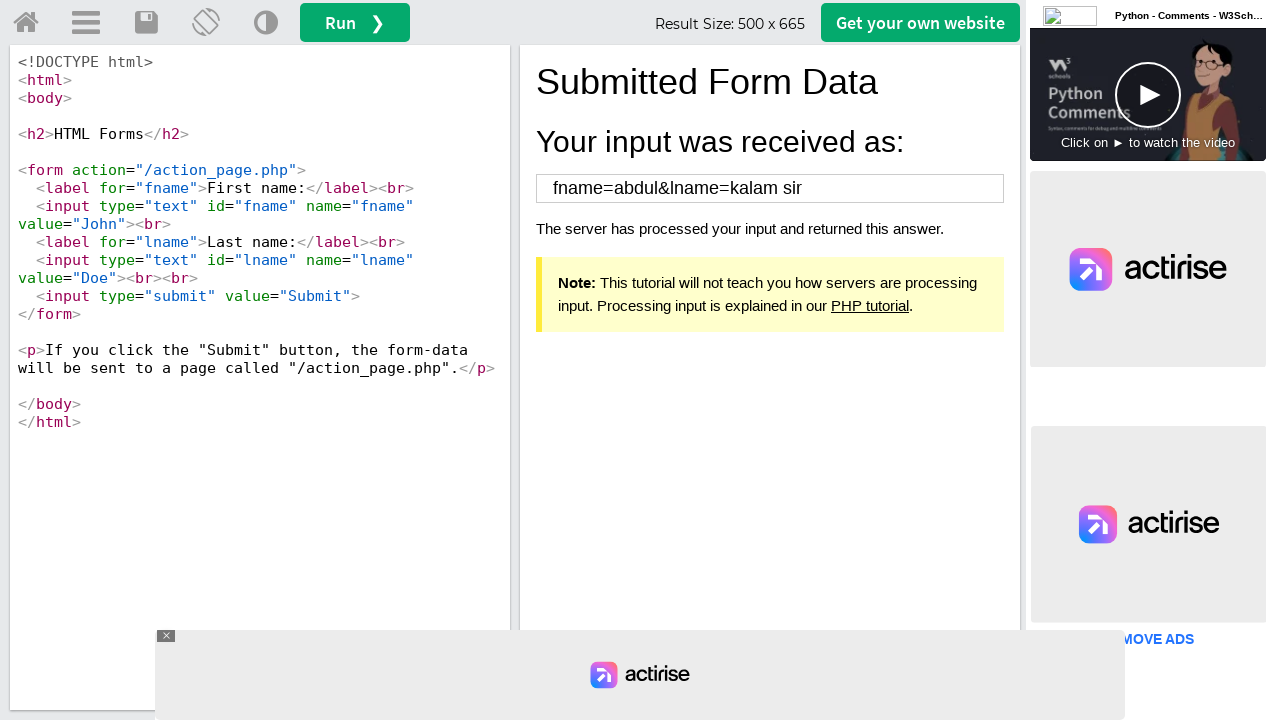